Tests un-marking items as complete by checking and then unchecking the checkbox

Starting URL: https://demo.playwright.dev/todomvc

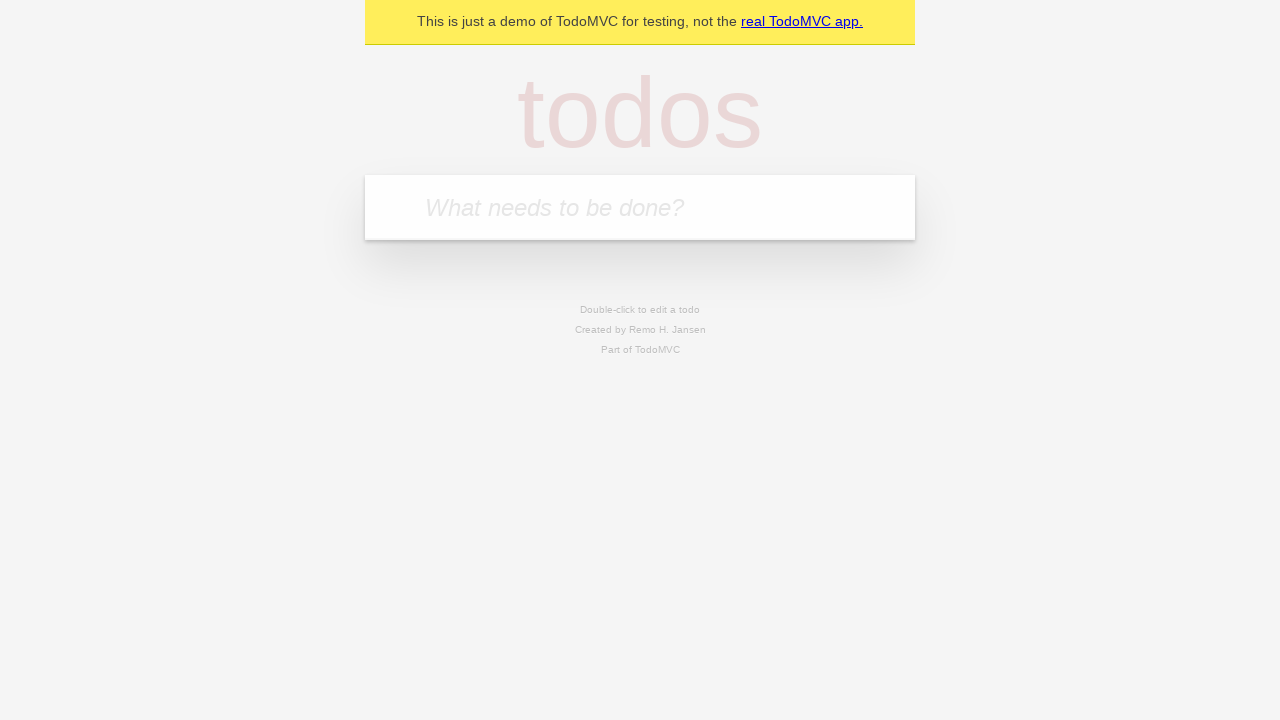

Filled todo input with 'buy some cheese' on internal:attr=[placeholder="What needs to be done?"i]
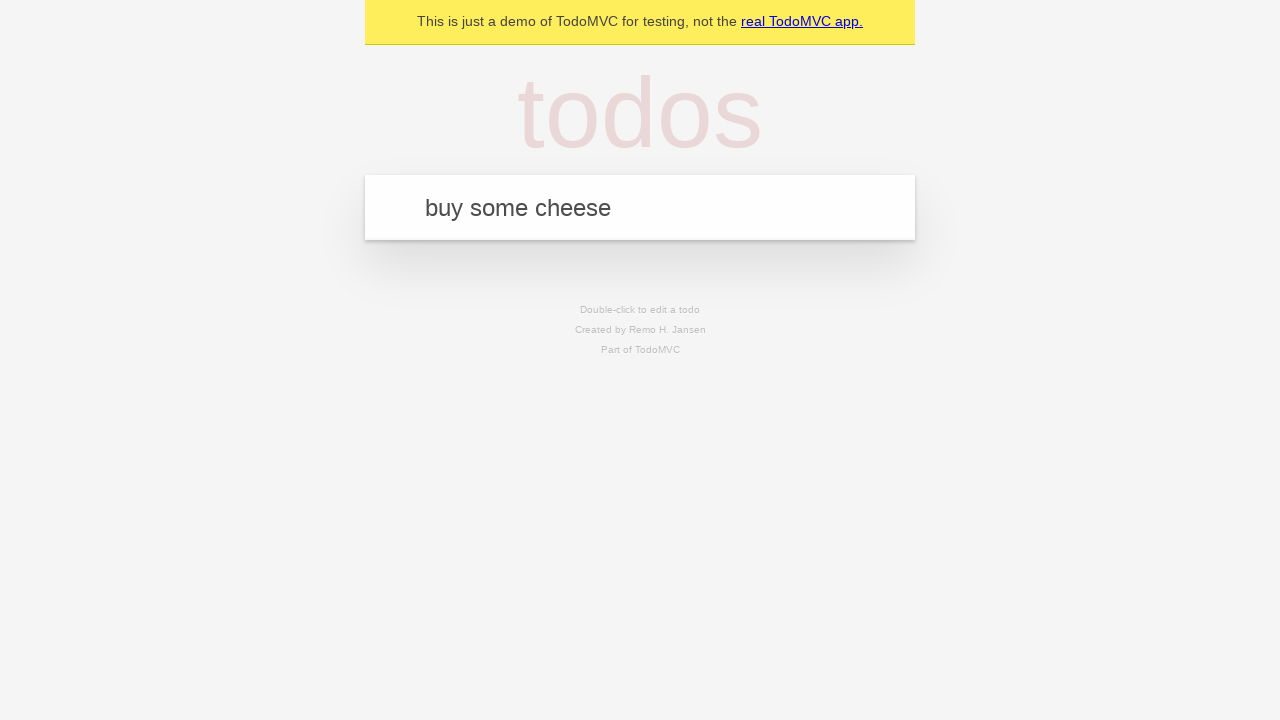

Pressed Enter to add first todo item on internal:attr=[placeholder="What needs to be done?"i]
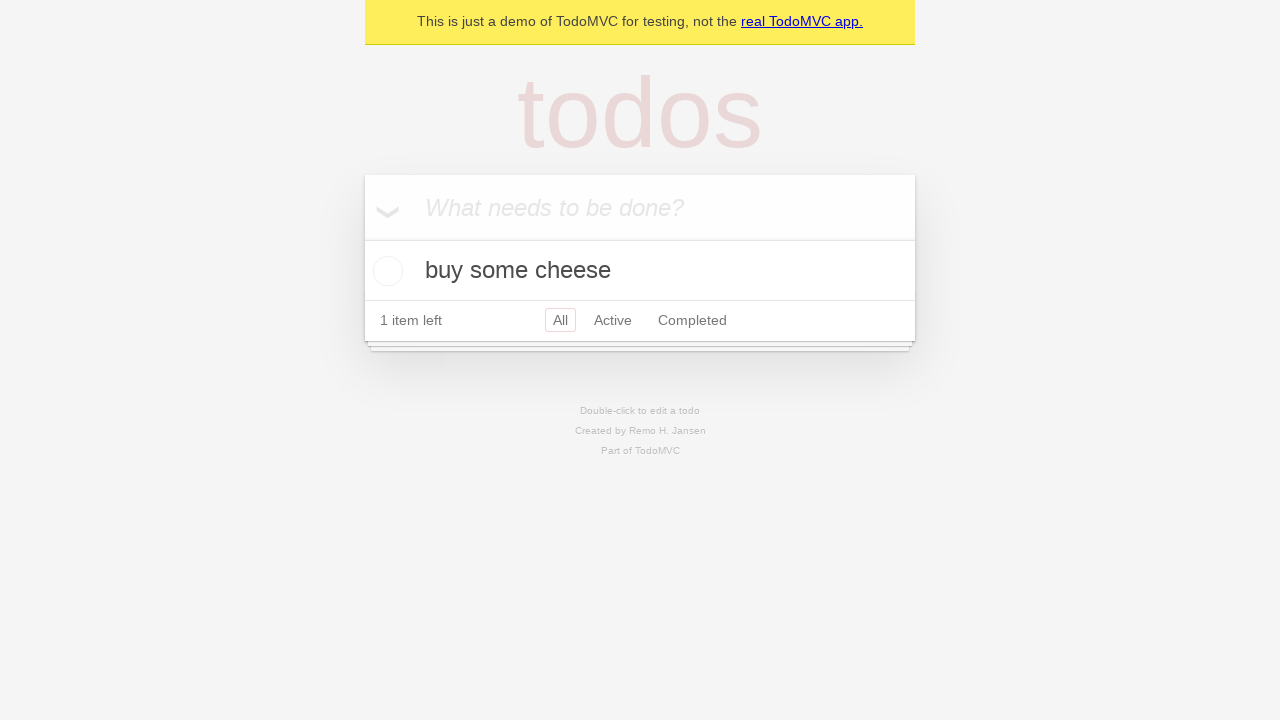

Filled todo input with 'feed the cat' on internal:attr=[placeholder="What needs to be done?"i]
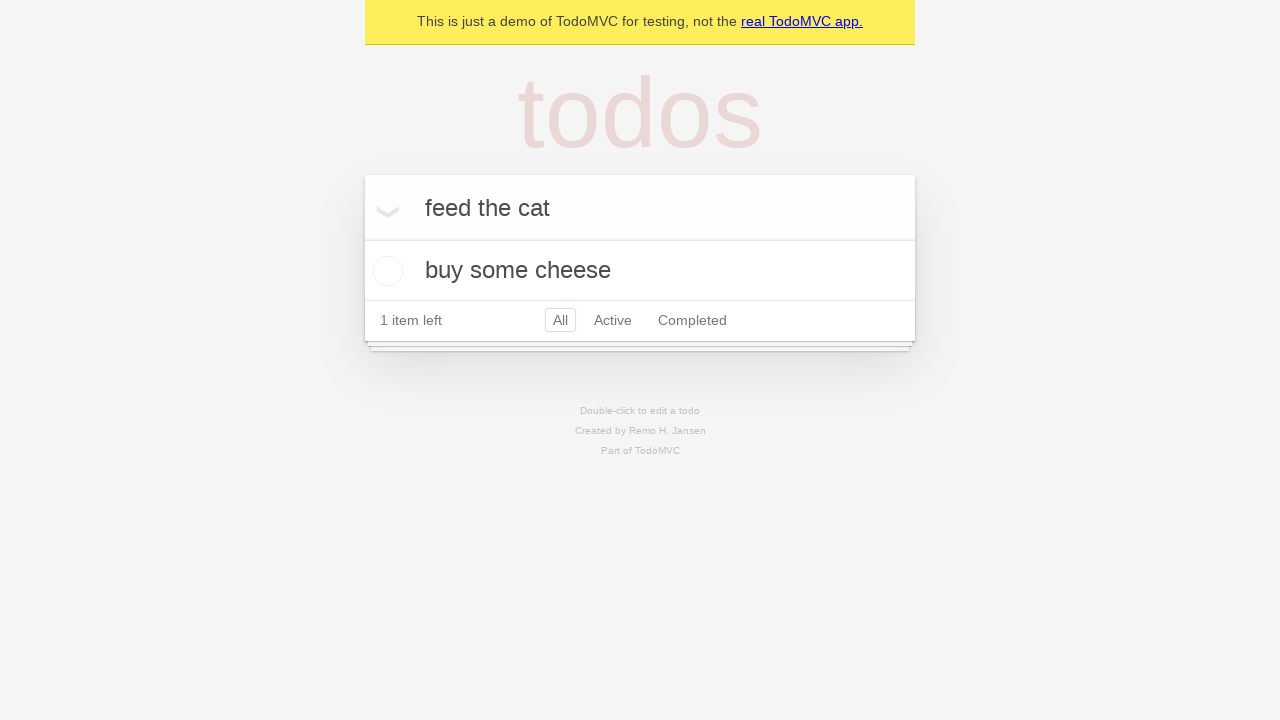

Pressed Enter to add second todo item on internal:attr=[placeholder="What needs to be done?"i]
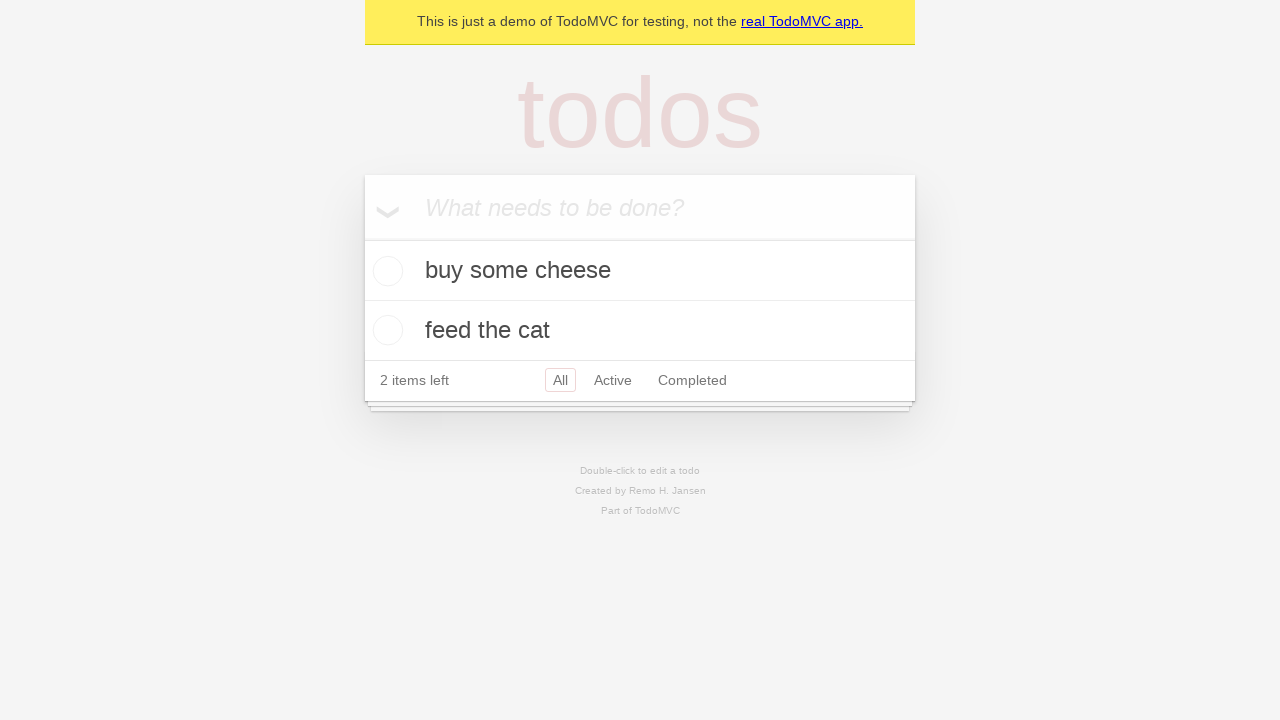

Waited for second todo item to appear
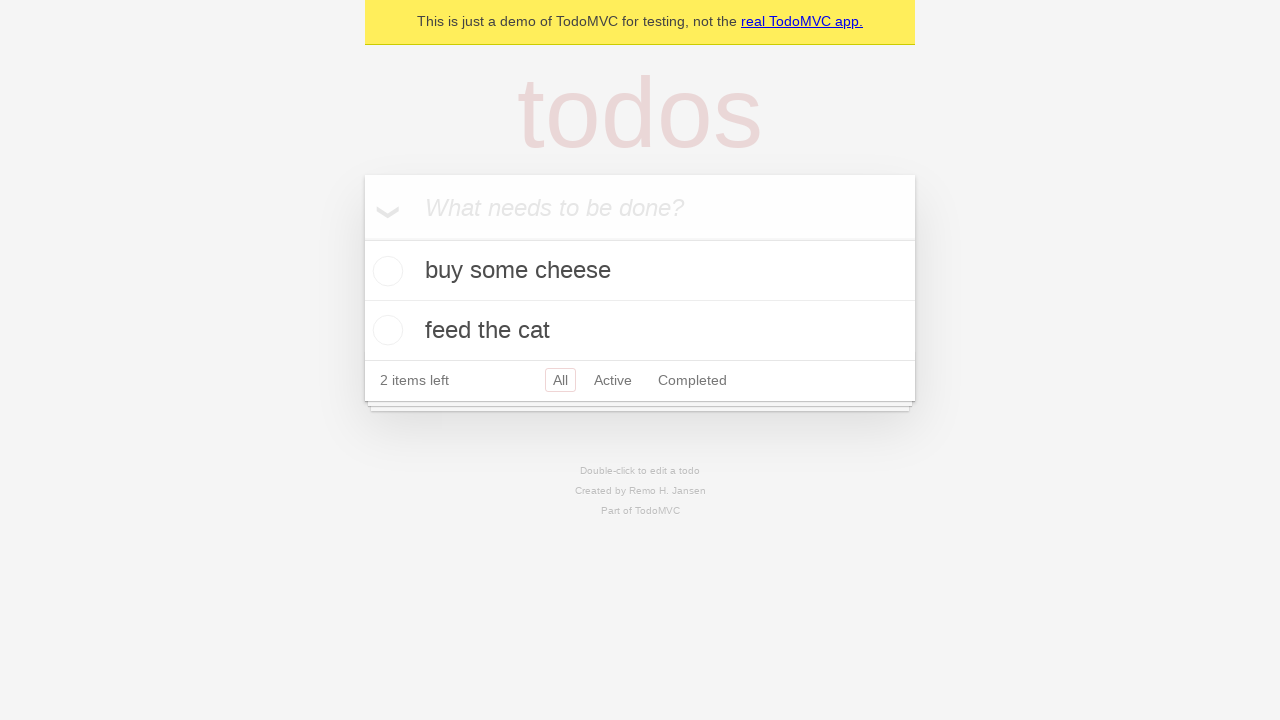

Checked the checkbox for the first todo item at (385, 271) on internal:testid=[data-testid="todo-item"s] >> nth=0 >> internal:role=checkbox
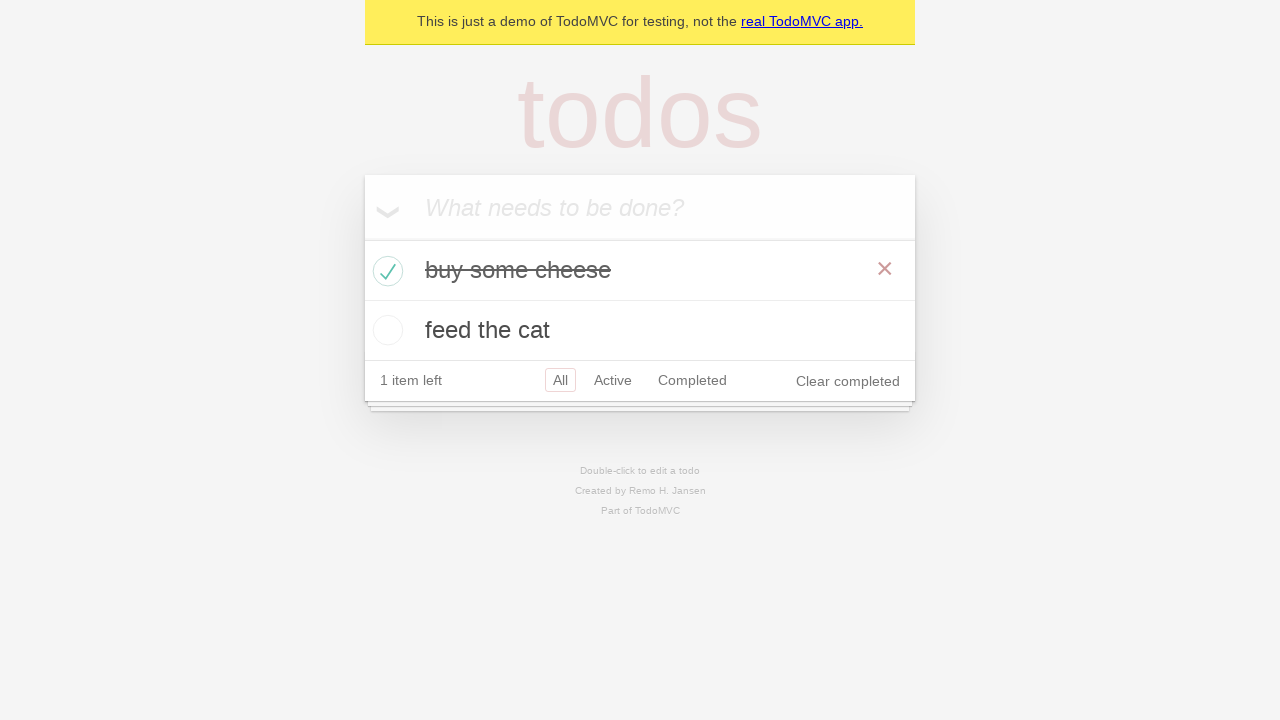

Unchecked the checkbox to un-mark the first item as complete at (385, 271) on internal:testid=[data-testid="todo-item"s] >> nth=0 >> internal:role=checkbox
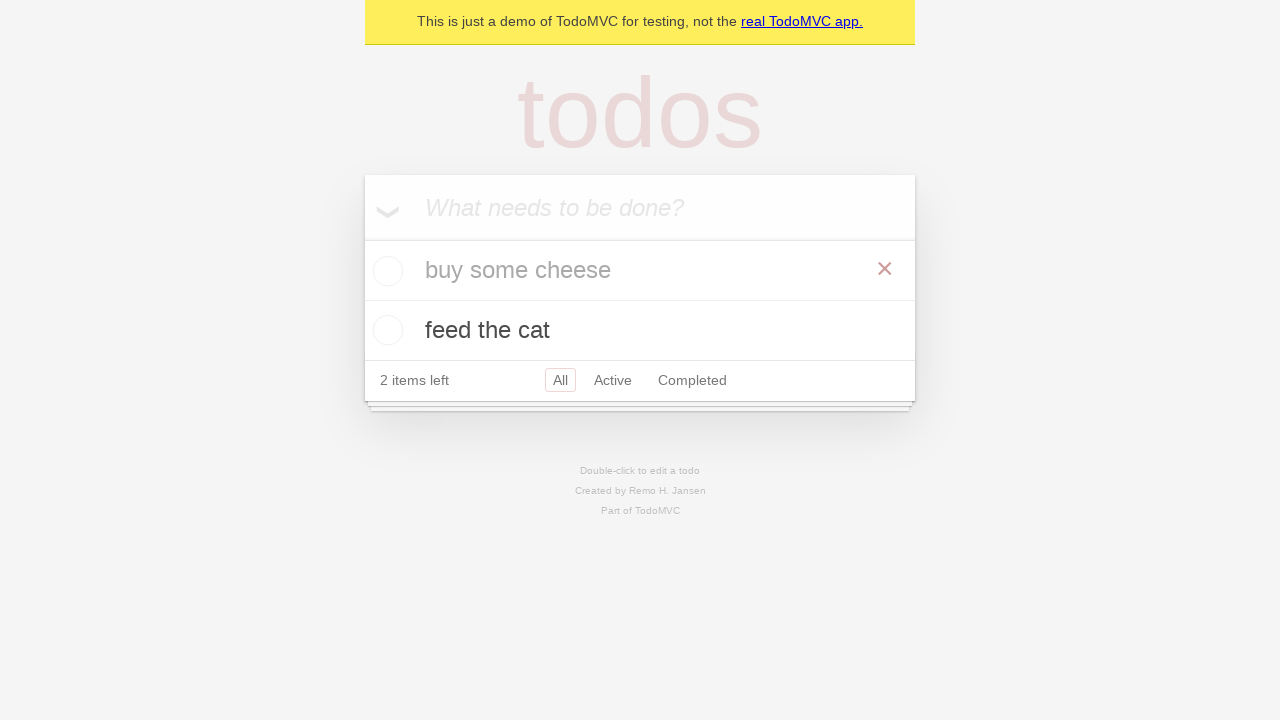

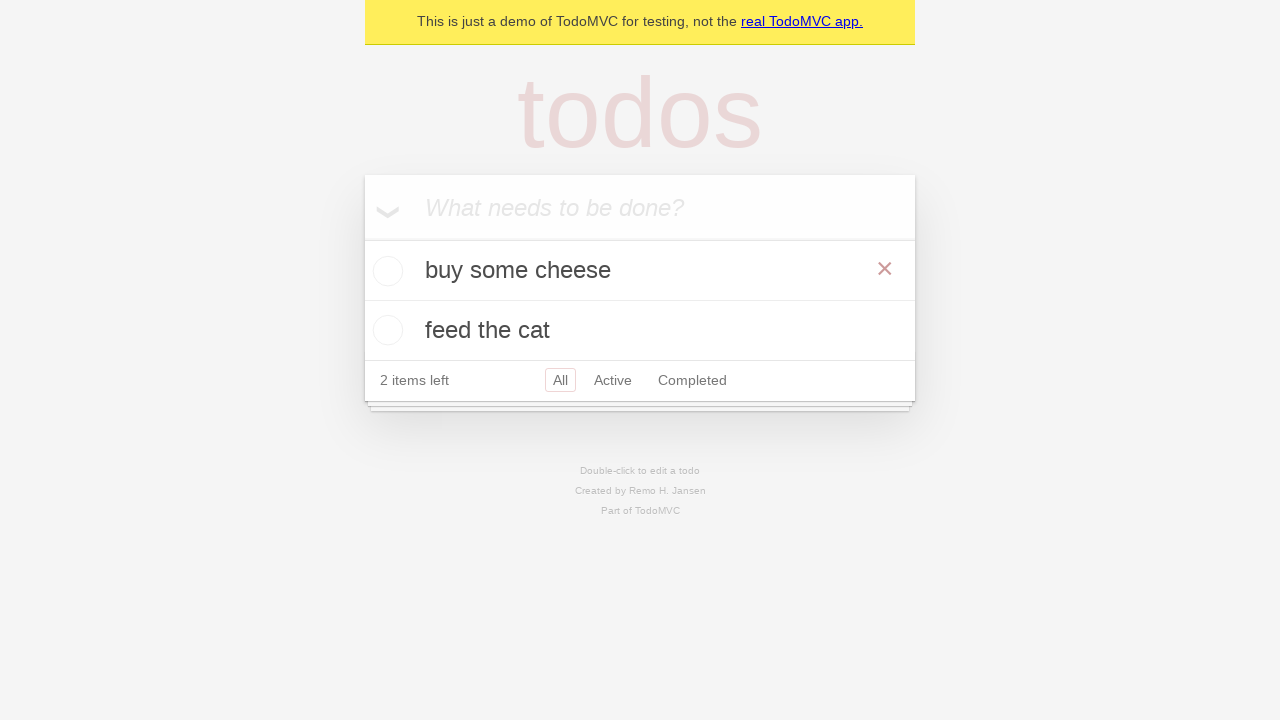